Clicks on the Games menu link to navigate to the Games section

Starting URL: https://direct.playstation.com/en-us

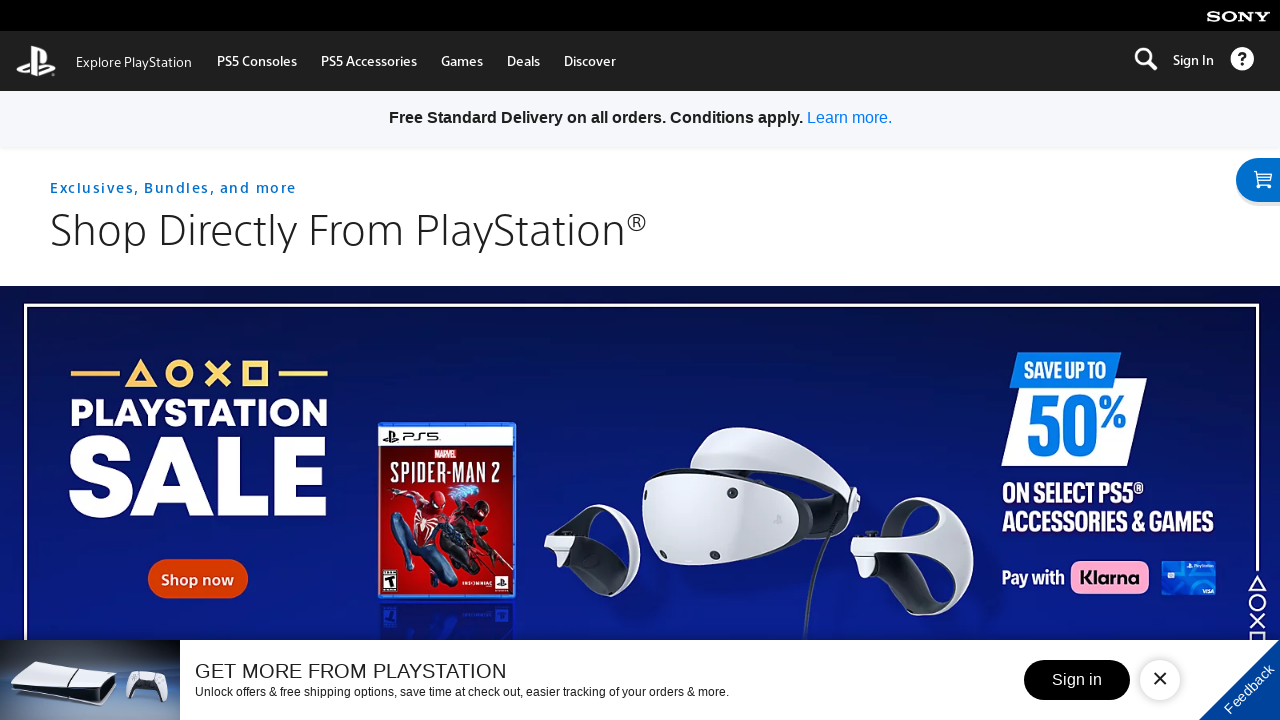

Clicked on Games menu link to navigate to Games section at (462, 60) on text=Games
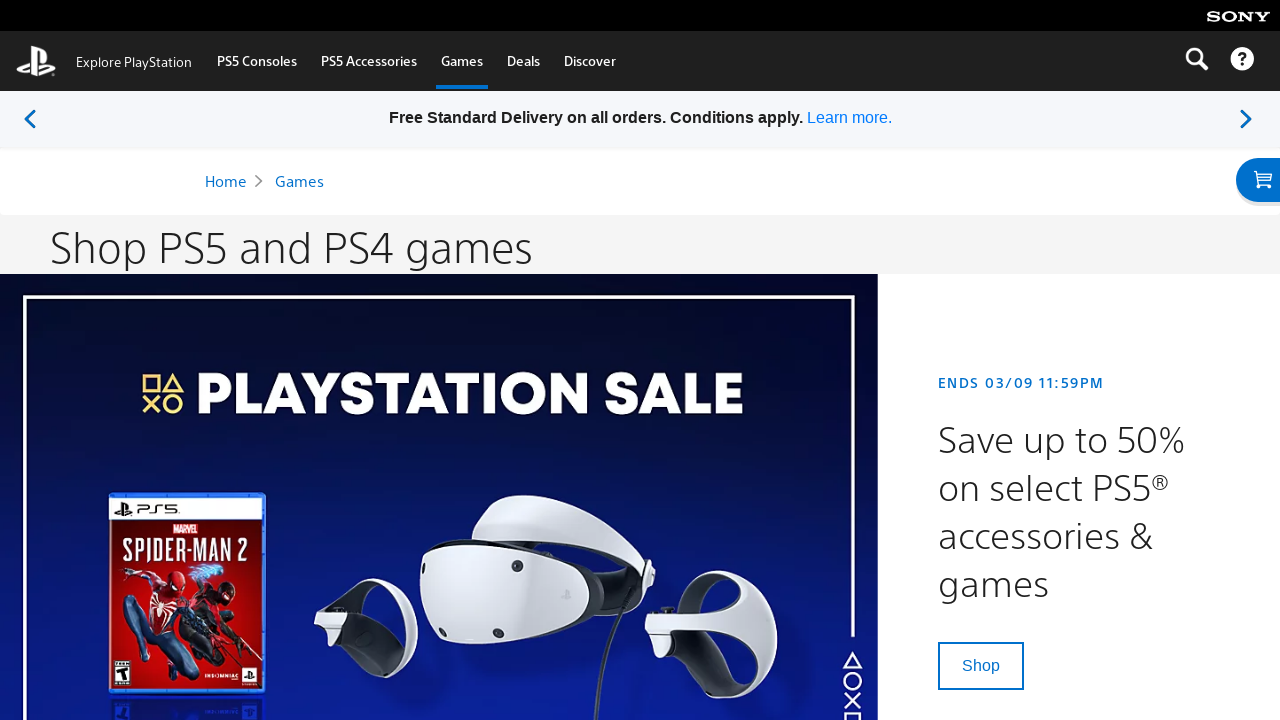

Waited for page to finish loading with networkidle state
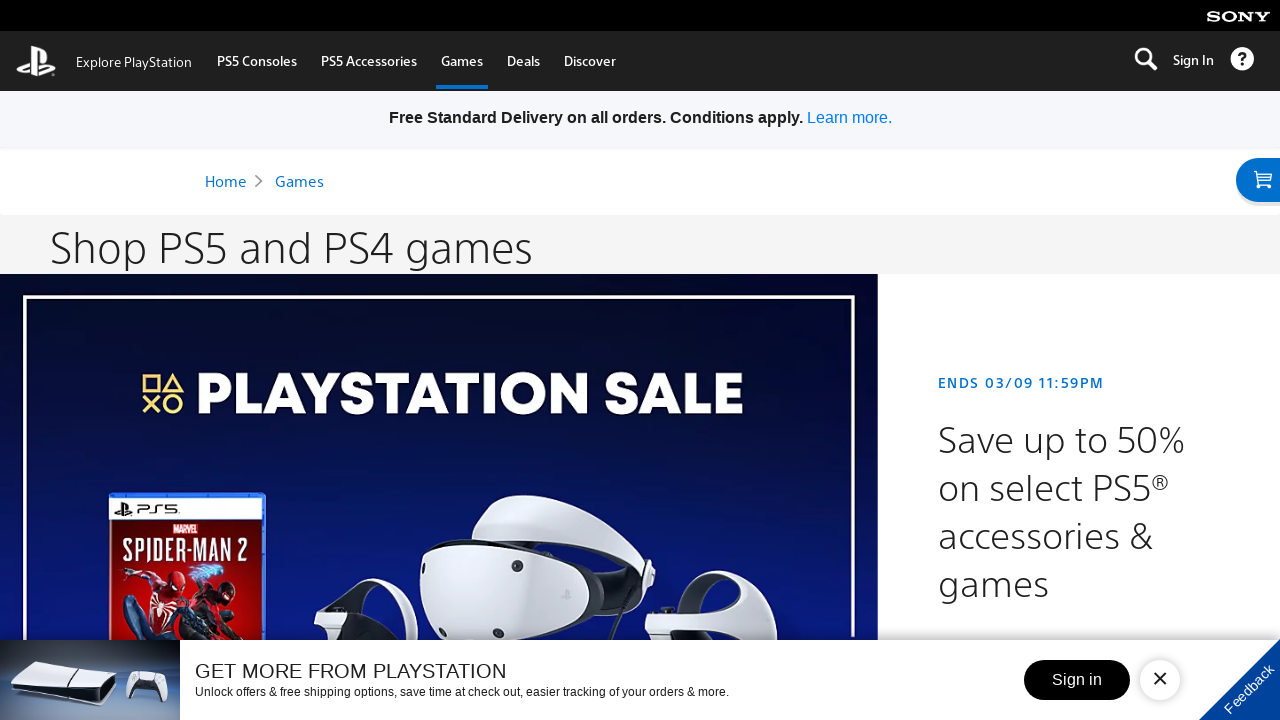

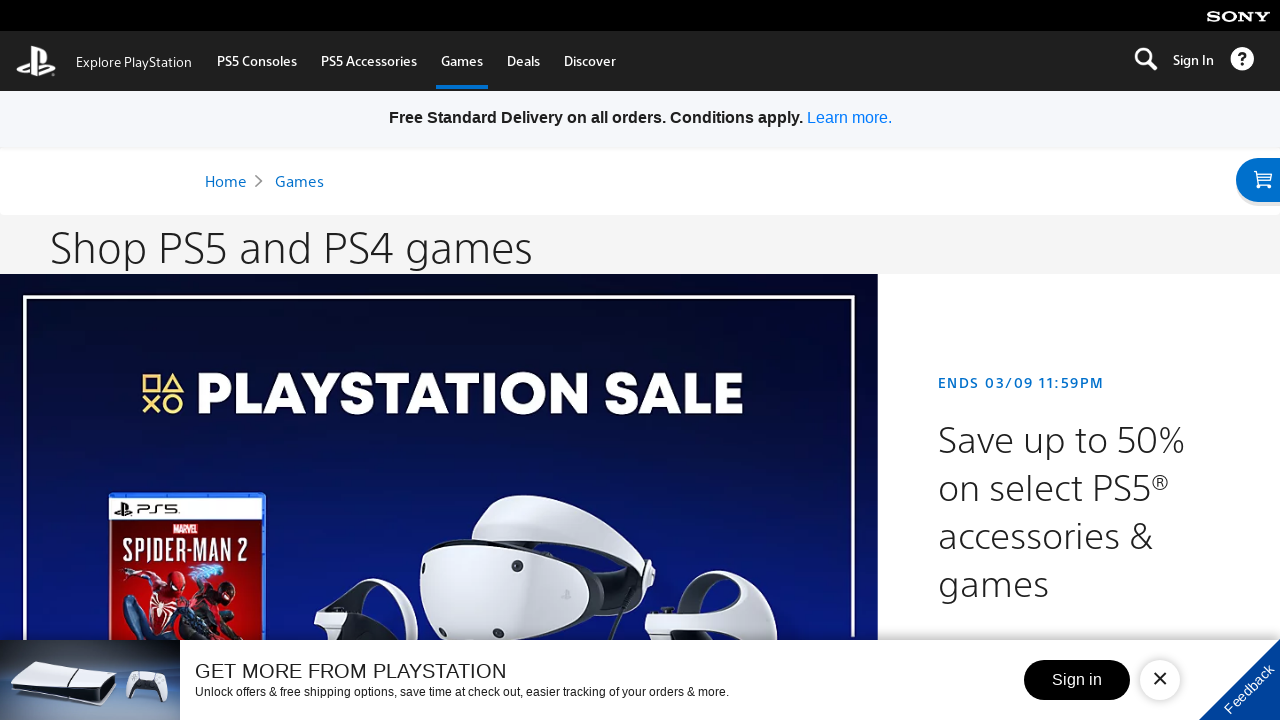